Tests that whitespace is trimmed from edited todo text

Starting URL: https://demo.playwright.dev/todomvc

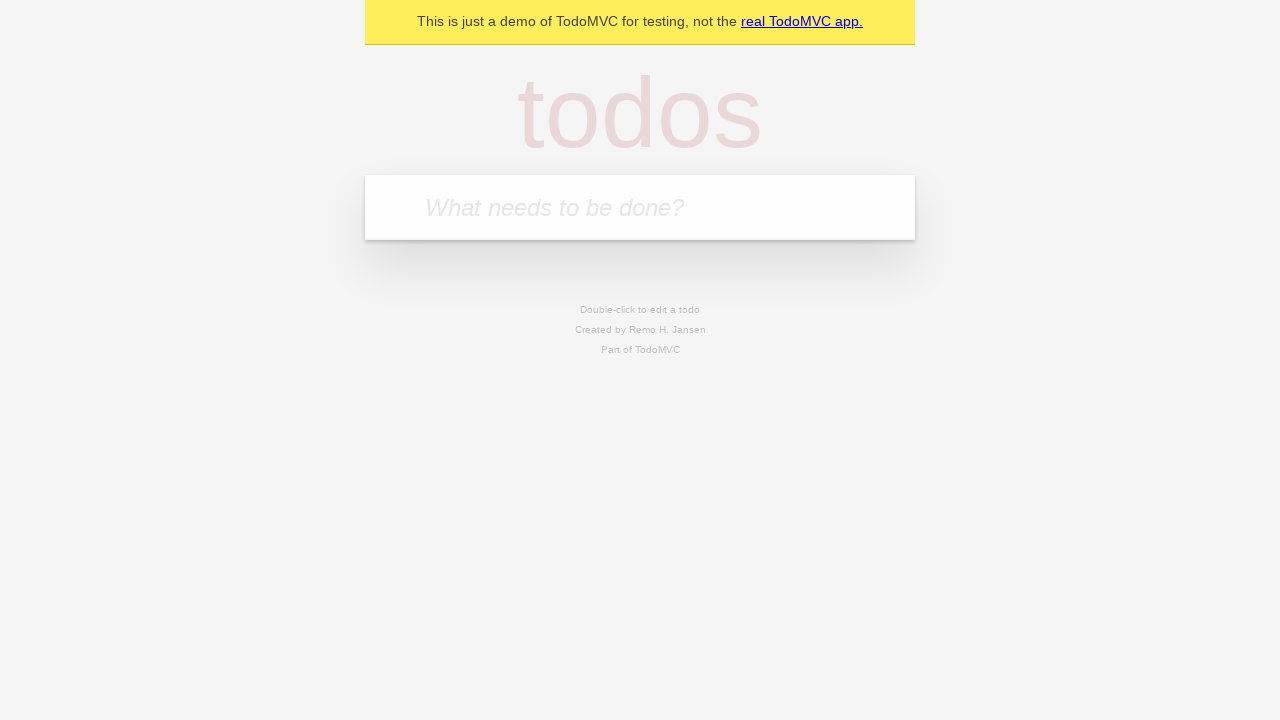

Filled new todo input with 'buy some cheese' on internal:attr=[placeholder="What needs to be done?"i]
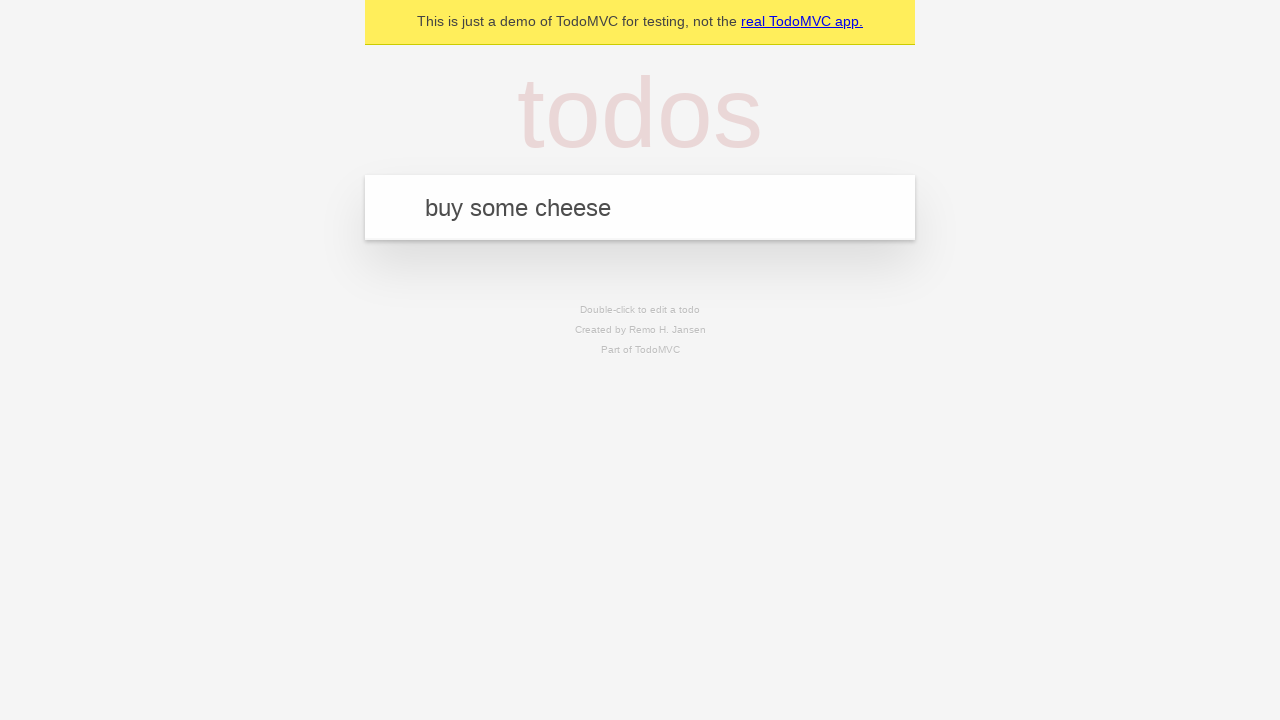

Pressed Enter to create todo 'buy some cheese' on internal:attr=[placeholder="What needs to be done?"i]
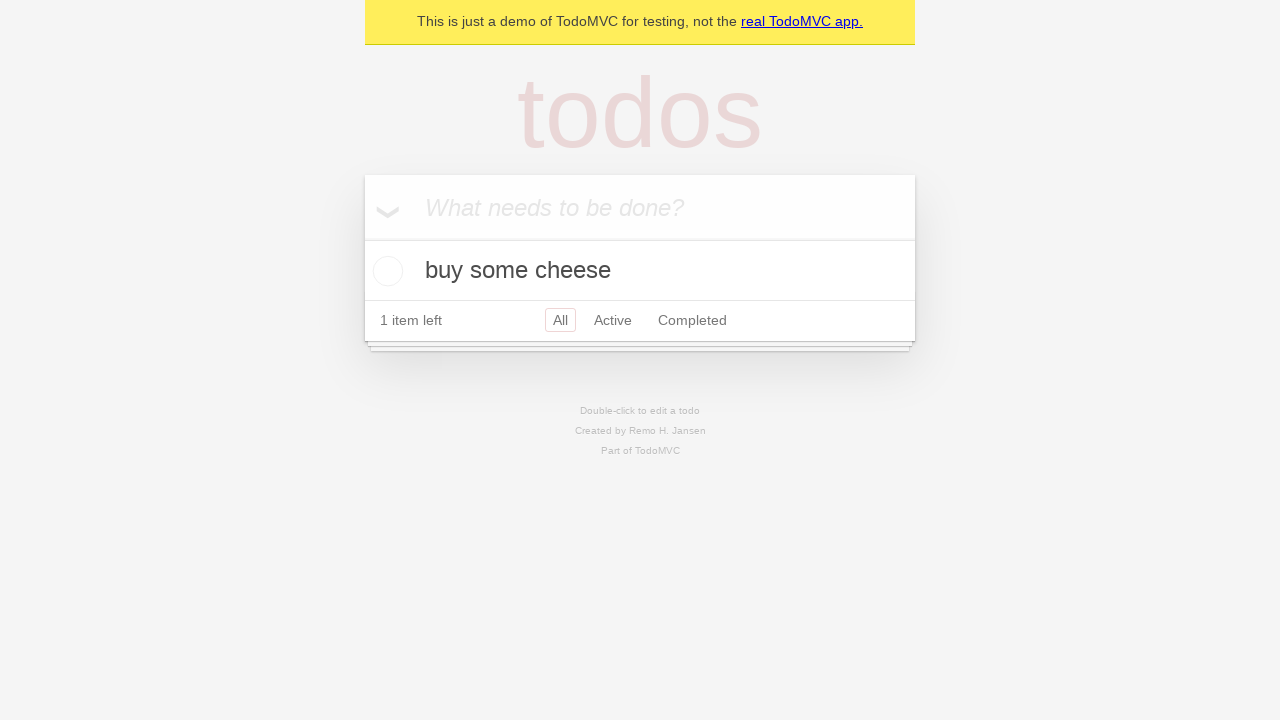

Filled new todo input with 'feed the cat' on internal:attr=[placeholder="What needs to be done?"i]
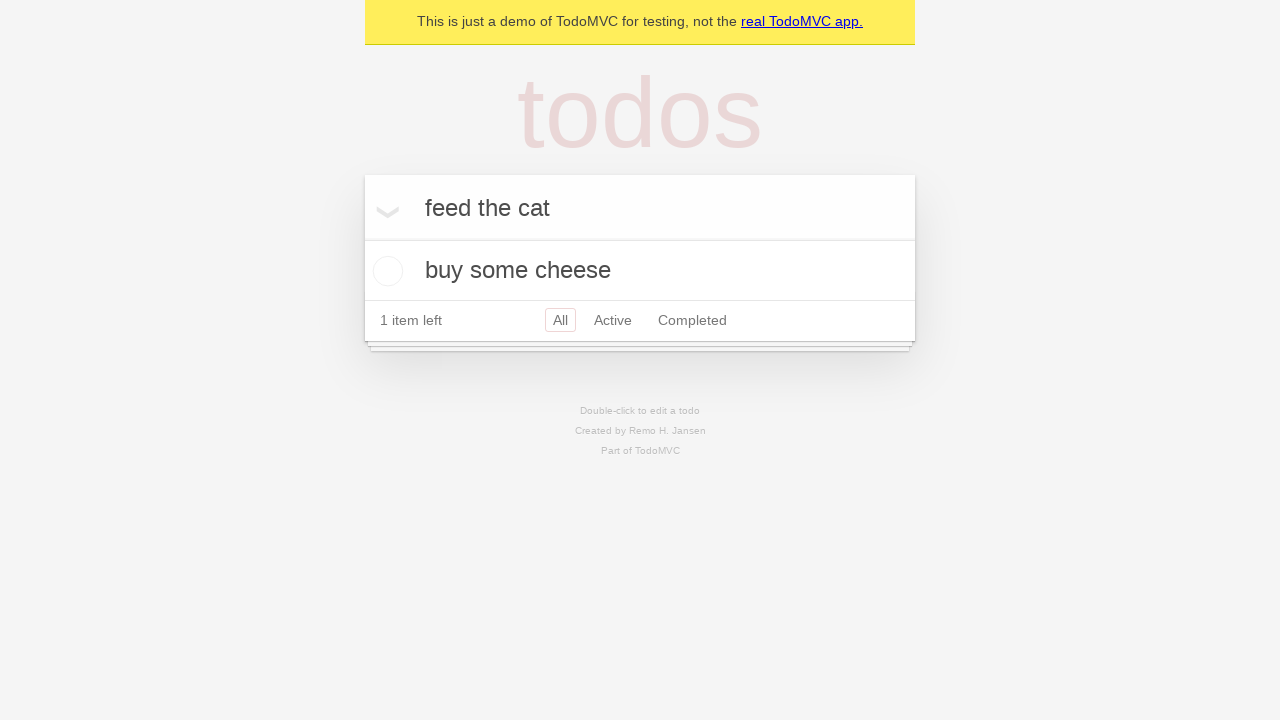

Pressed Enter to create todo 'feed the cat' on internal:attr=[placeholder="What needs to be done?"i]
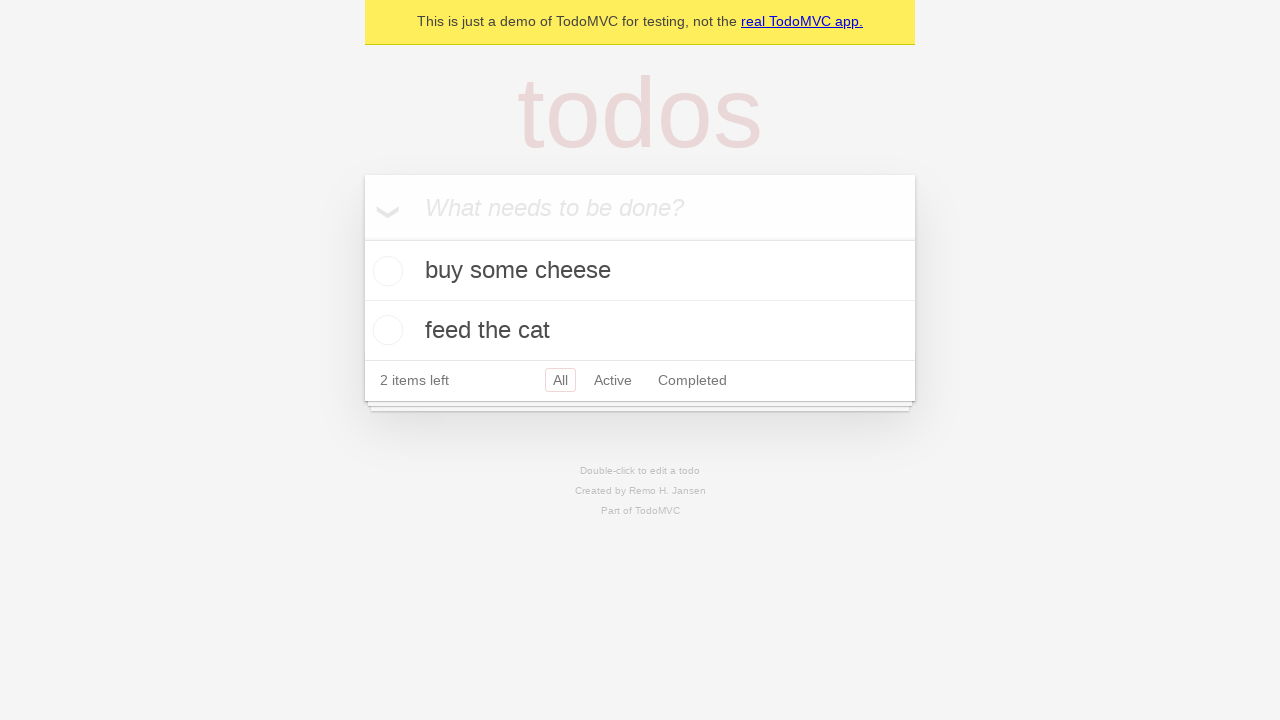

Filled new todo input with 'book a doctors appointment' on internal:attr=[placeholder="What needs to be done?"i]
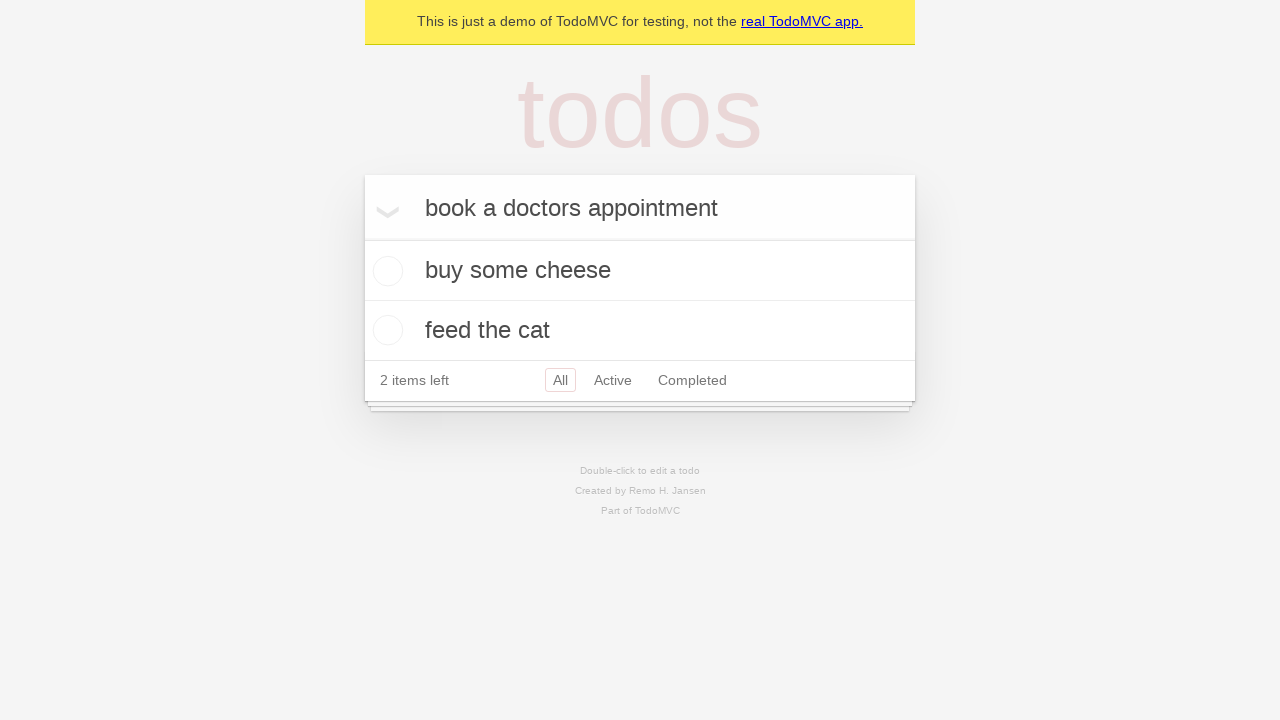

Pressed Enter to create todo 'book a doctors appointment' on internal:attr=[placeholder="What needs to be done?"i]
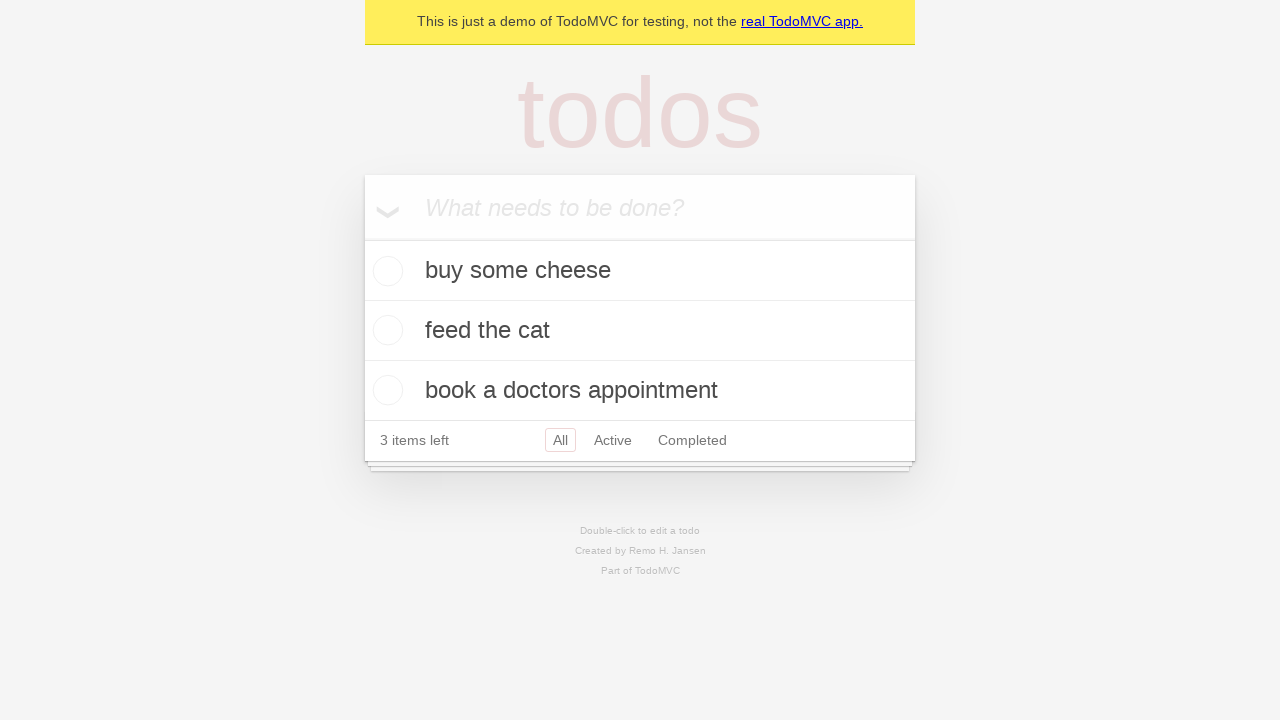

Double-clicked second todo to enter edit mode at (640, 331) on internal:testid=[data-testid="todo-item"s] >> nth=1
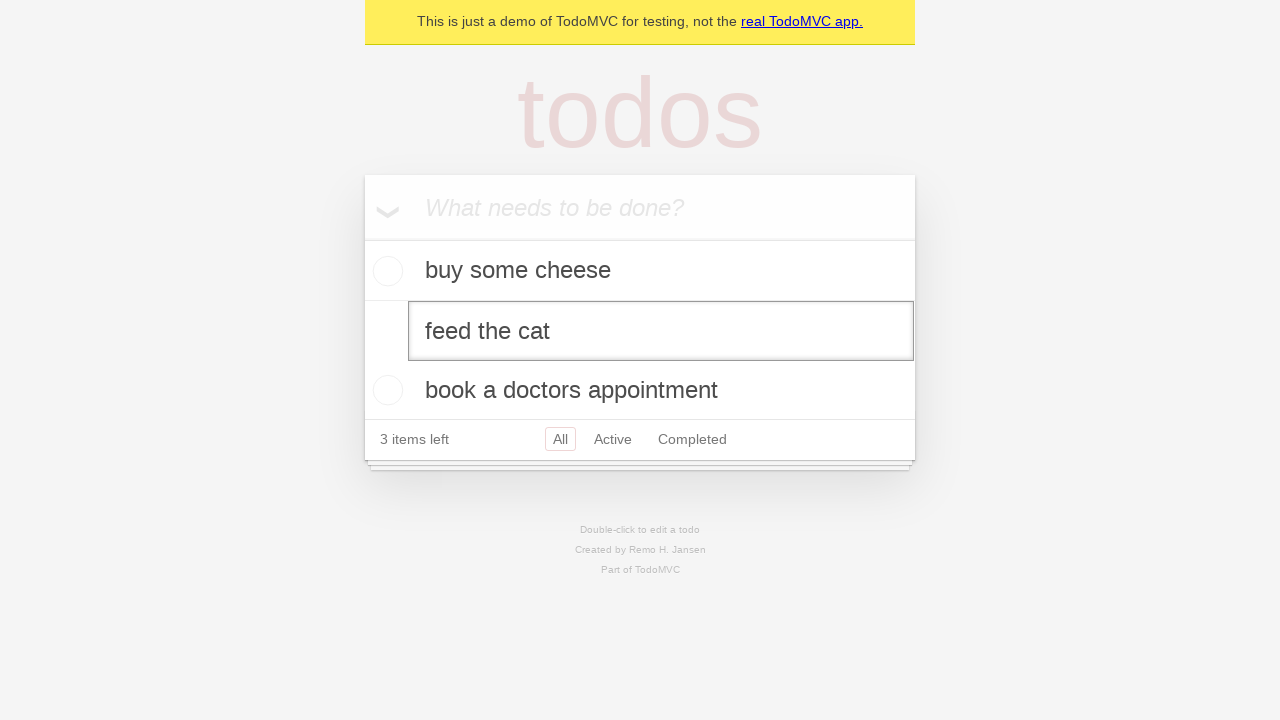

Filled edit textbox with whitespace-padded text '    buy some sausages    ' on internal:testid=[data-testid="todo-item"s] >> nth=1 >> internal:role=textbox[nam
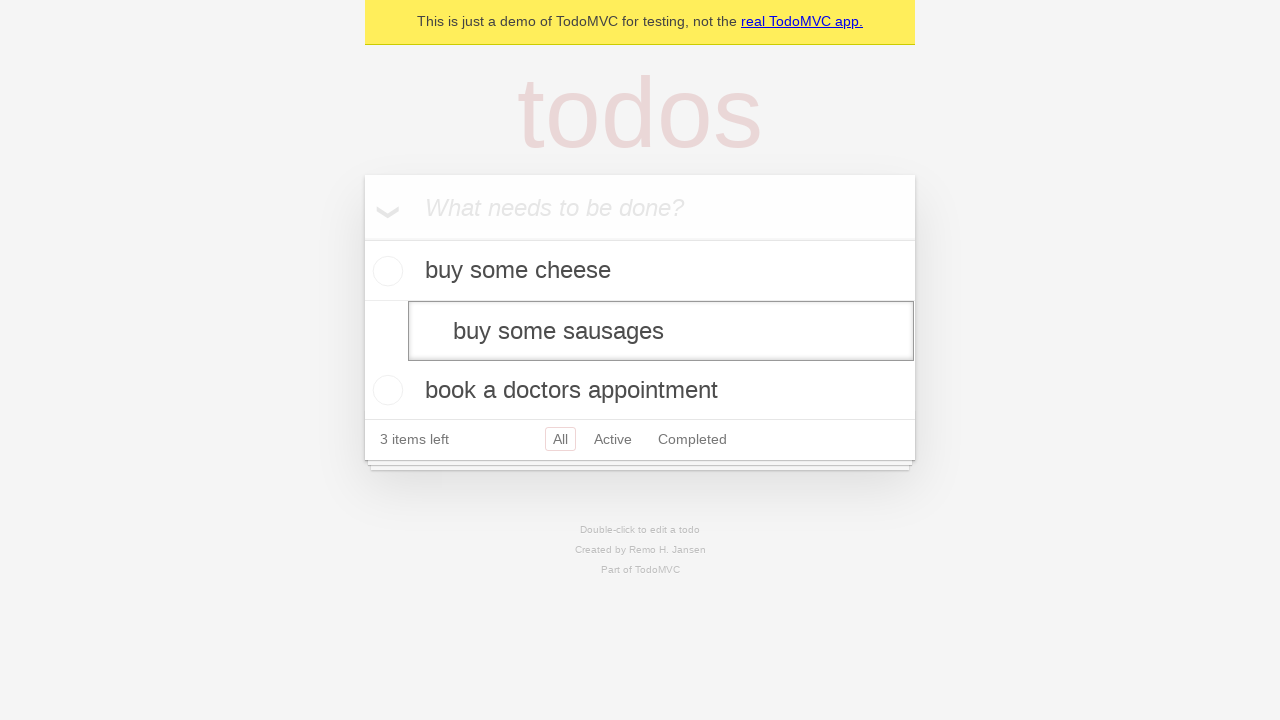

Pressed Enter to save edited todo, whitespace should be trimmed on internal:testid=[data-testid="todo-item"s] >> nth=1 >> internal:role=textbox[nam
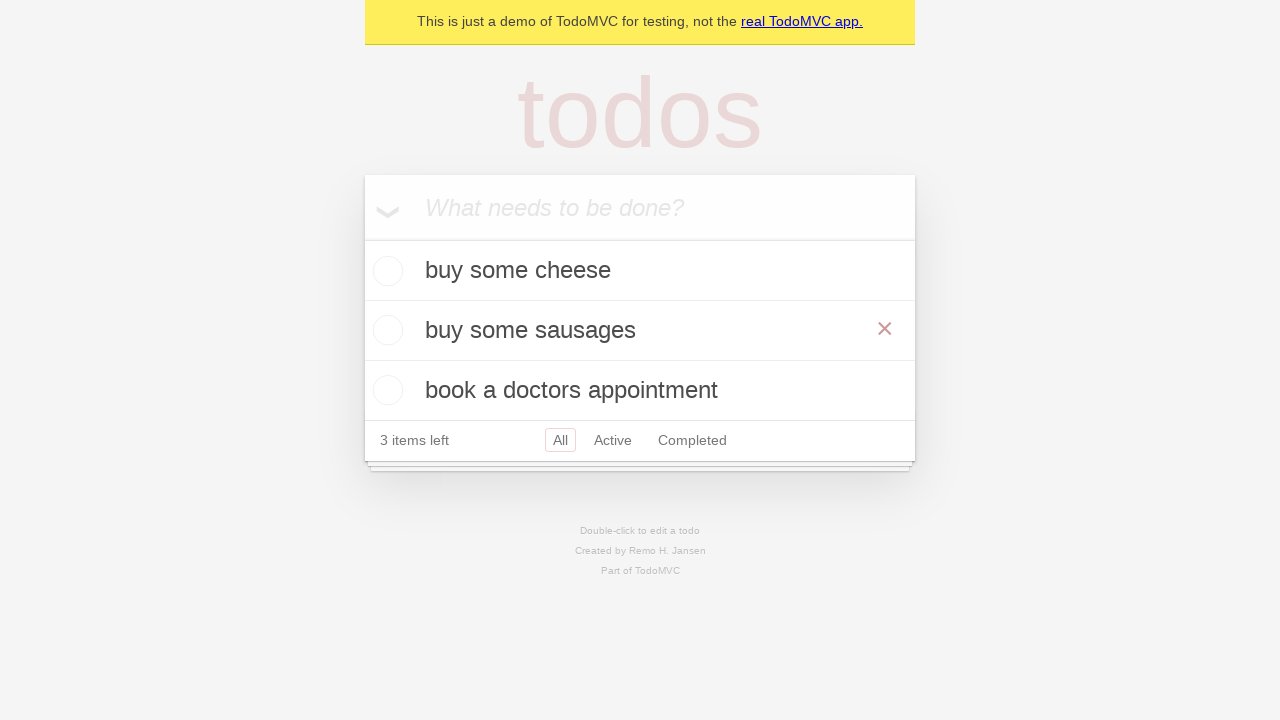

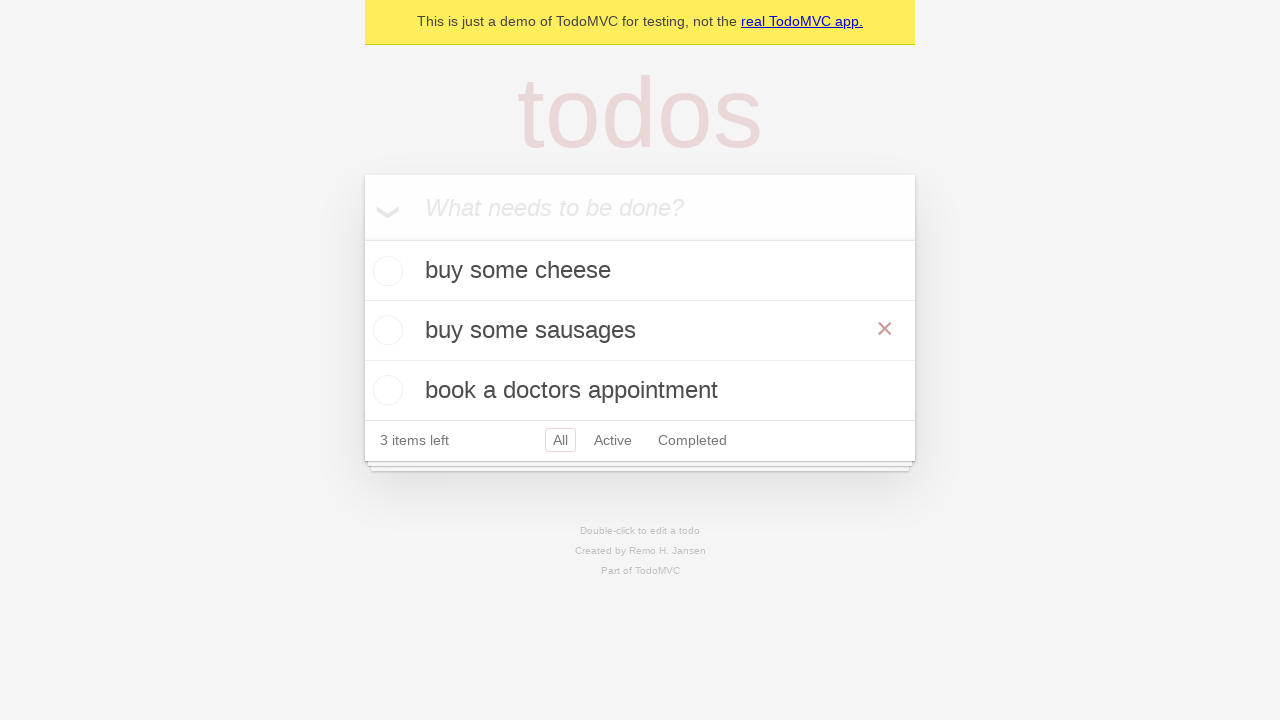